Navigates to the QSpiders website. The original script also sets browser window position, which is a browser management feature not directly translatable to Playwright page actions.

Starting URL: https://www.qspiders.com

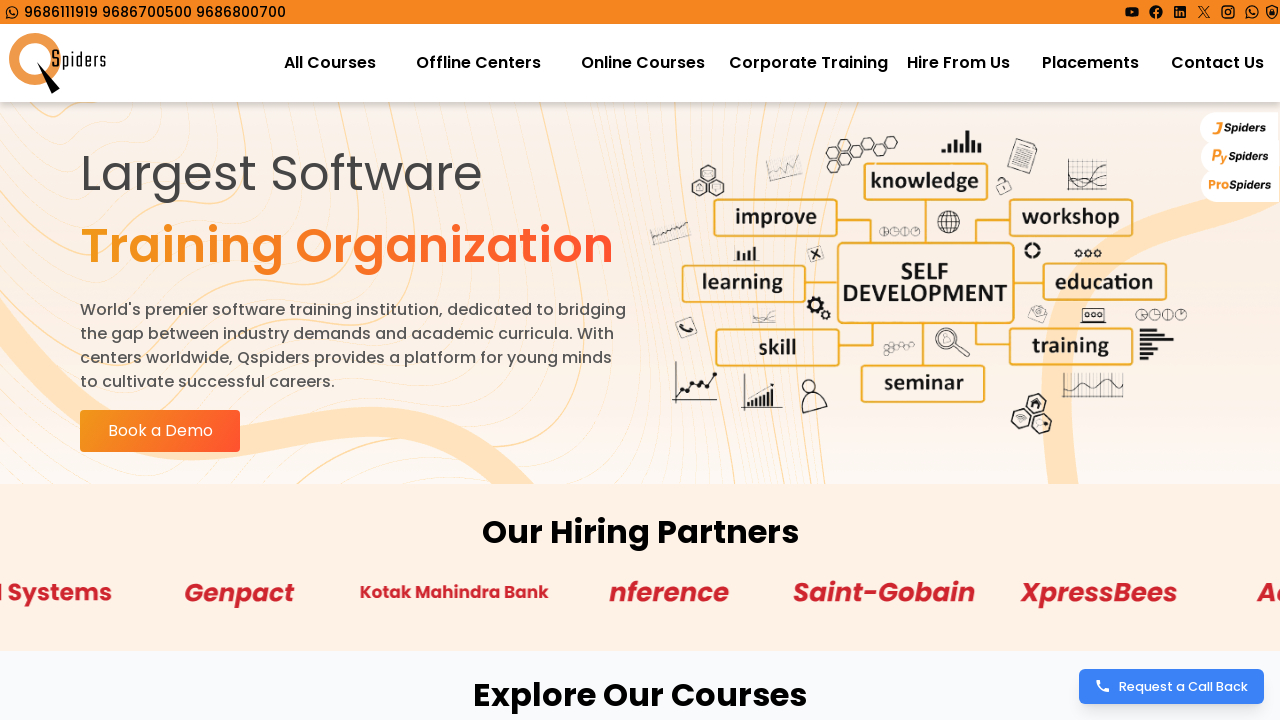

Navigated to https://www.qspiders.com
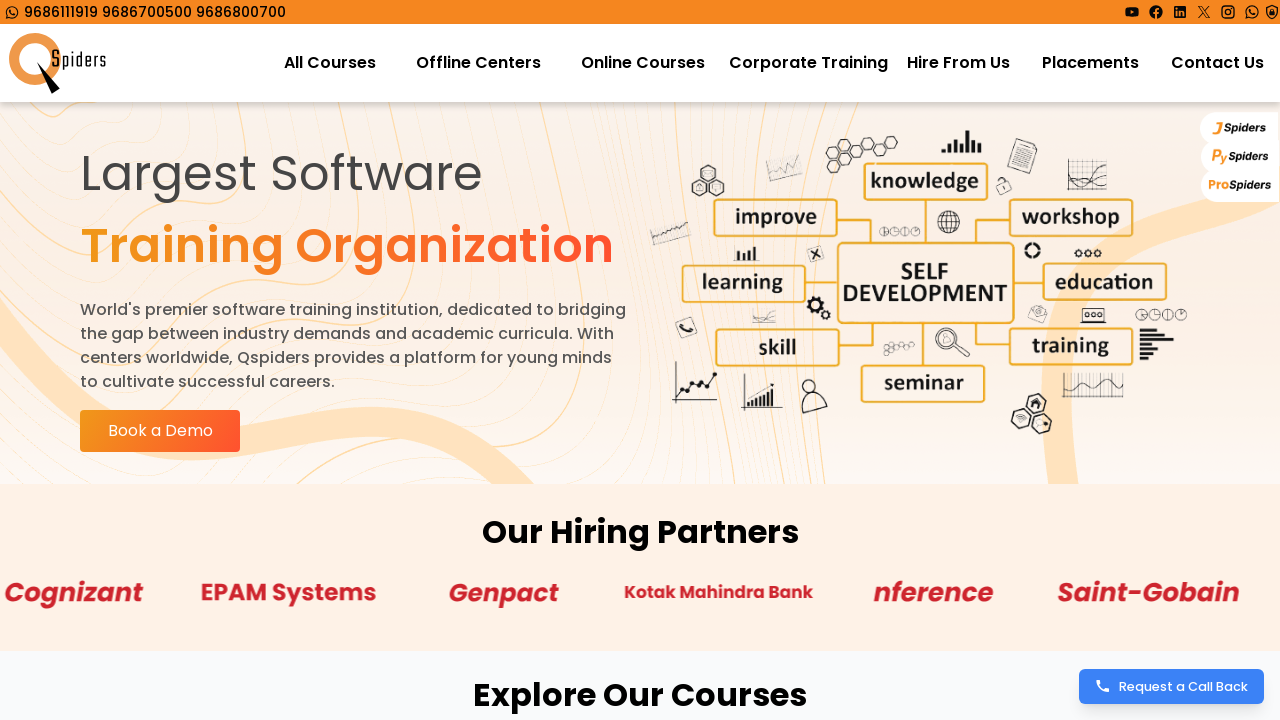

Page loaded - DOM content fully loaded
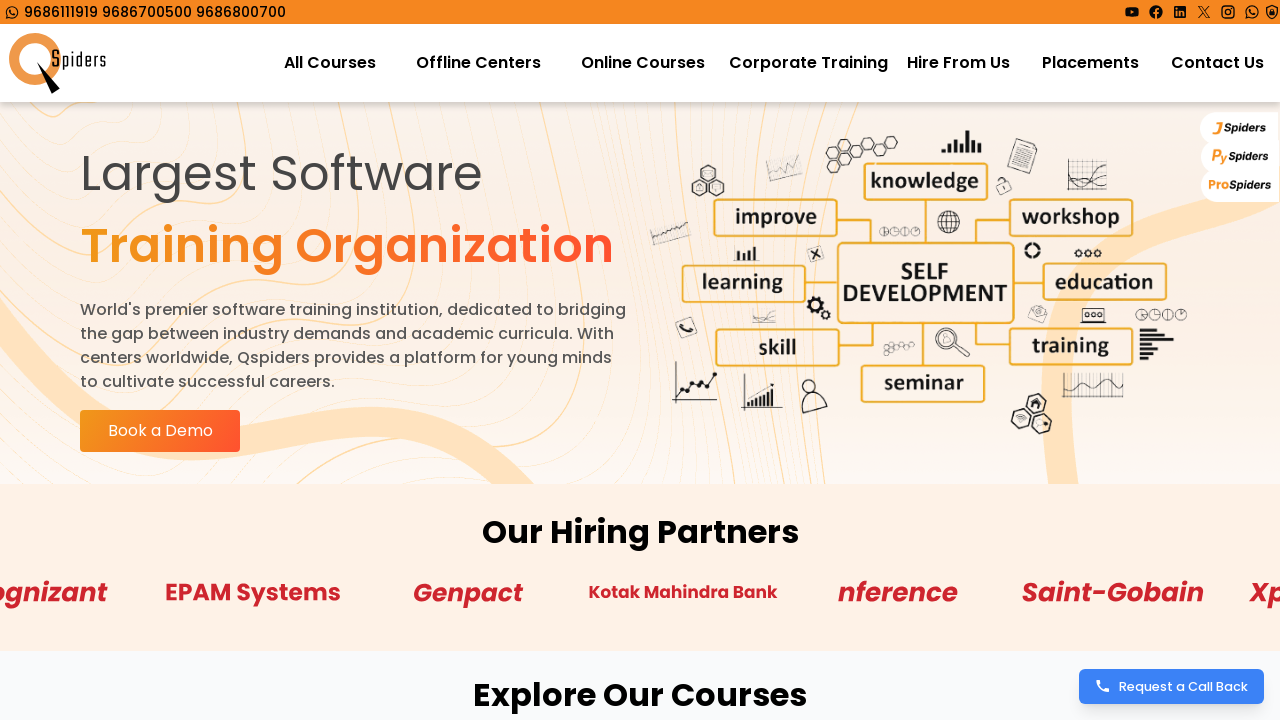

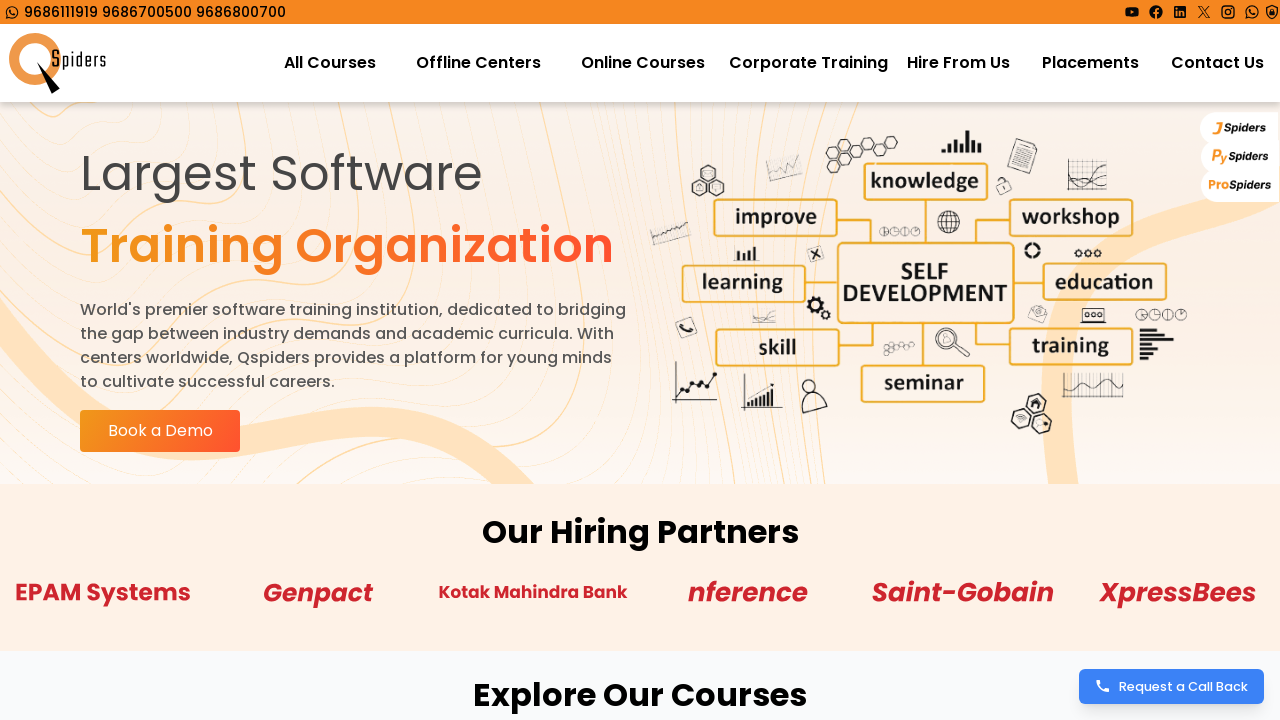